Tests multiselect dropdown functionality by opening the dropdown and selecting specific options (Tesla and Suzuki)

Starting URL: https://admirhodzic.github.io/multiselect-dropdown/demo.html

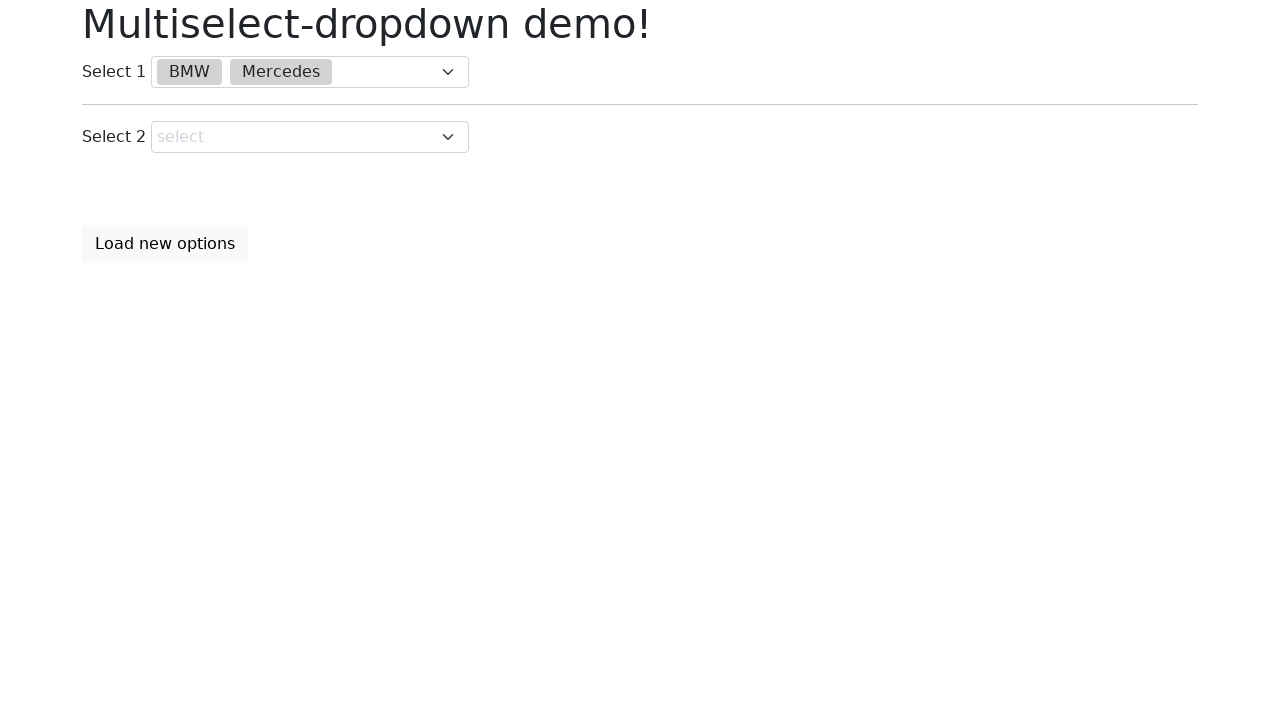

Clicked to open the second multiselect dropdown at (310, 137) on xpath=//body/div[@class='container']/div/div/div[2]
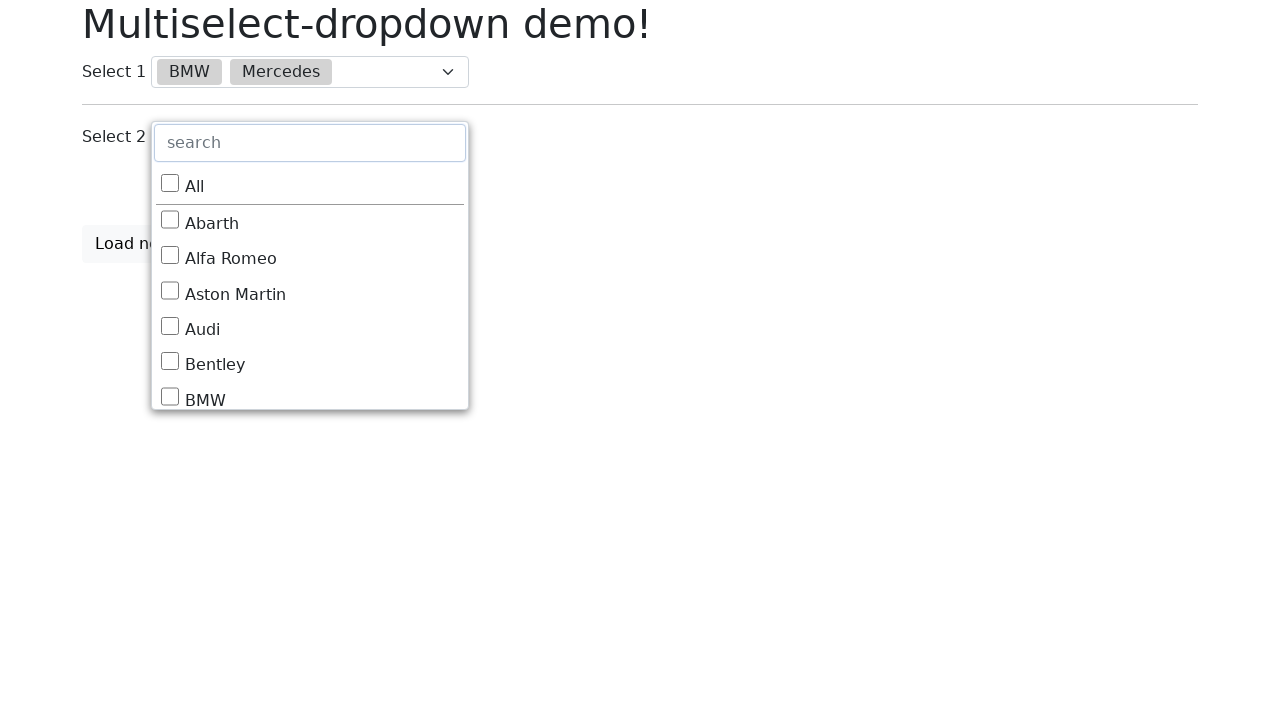

Dropdown options loaded and became visible
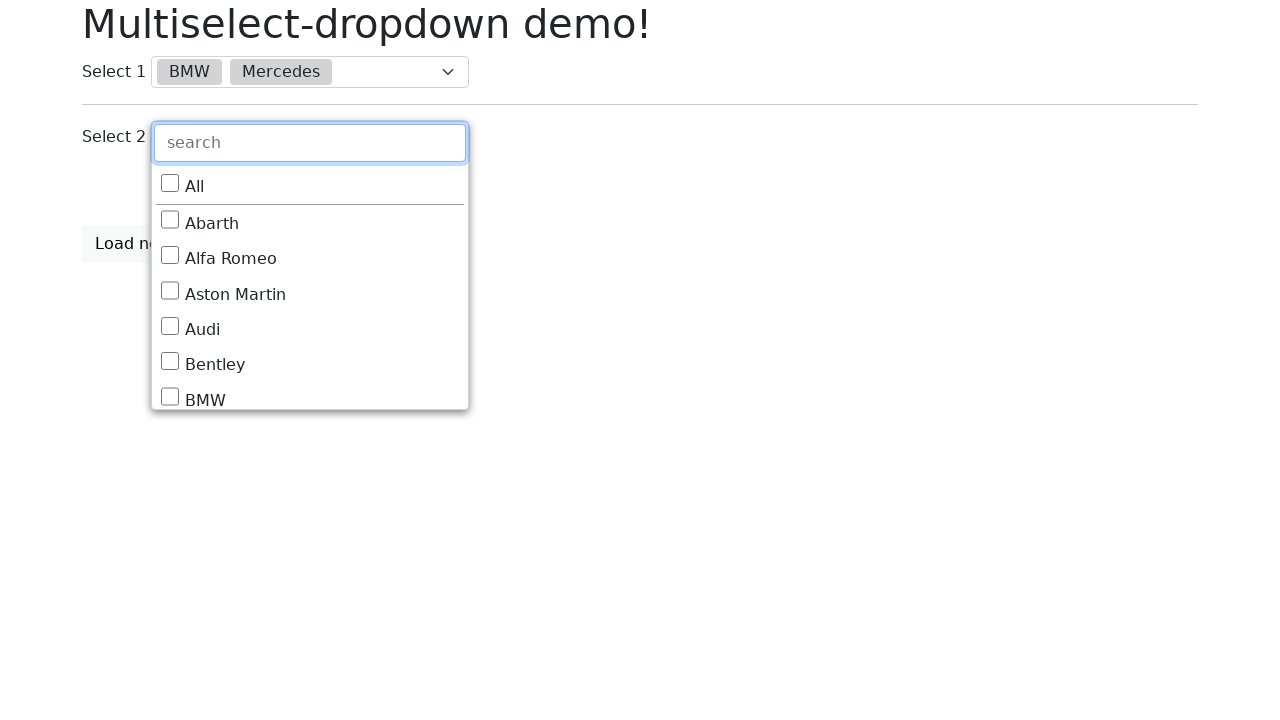

Located 65 dropdown options
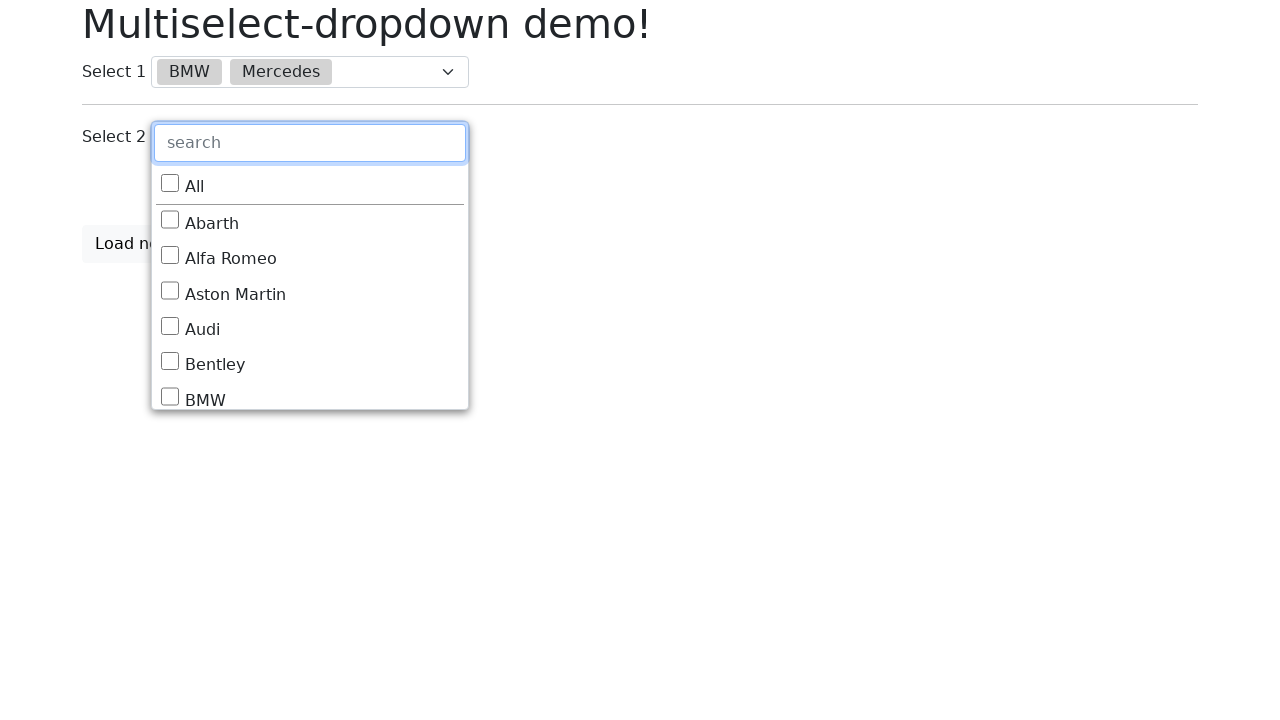

Selected 'Suzuki' from dropdown options at (310, 287) on (//div[@class='multiselect-dropdown'])[2]/div/div/div >> nth=60
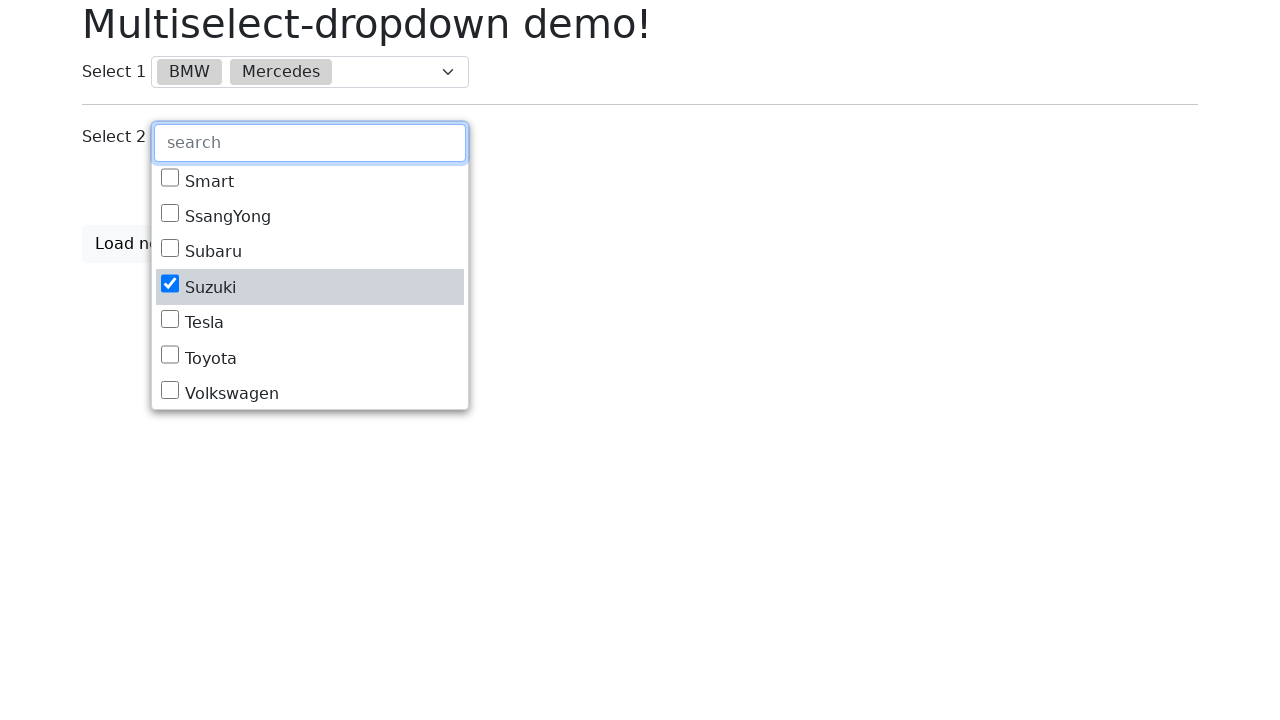

Selected 'Tesla' from dropdown options at (310, 323) on (//div[@class='multiselect-dropdown'])[2]/div/div/div >> nth=61
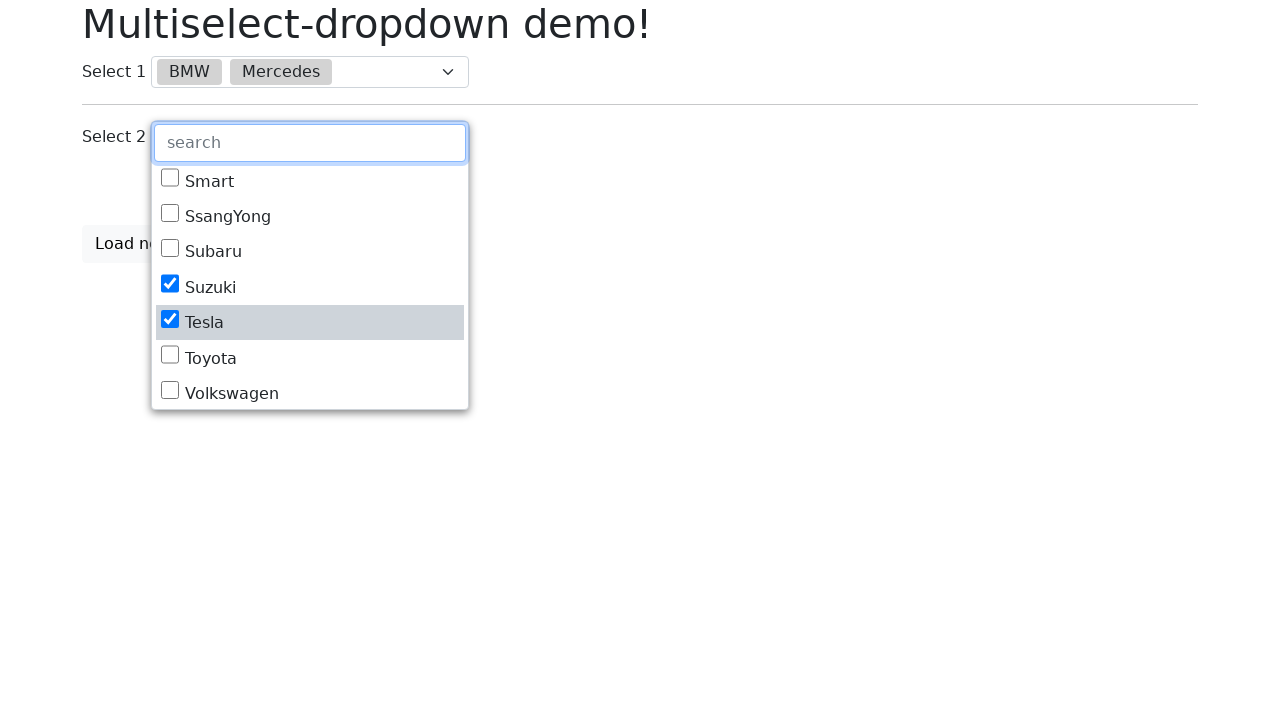

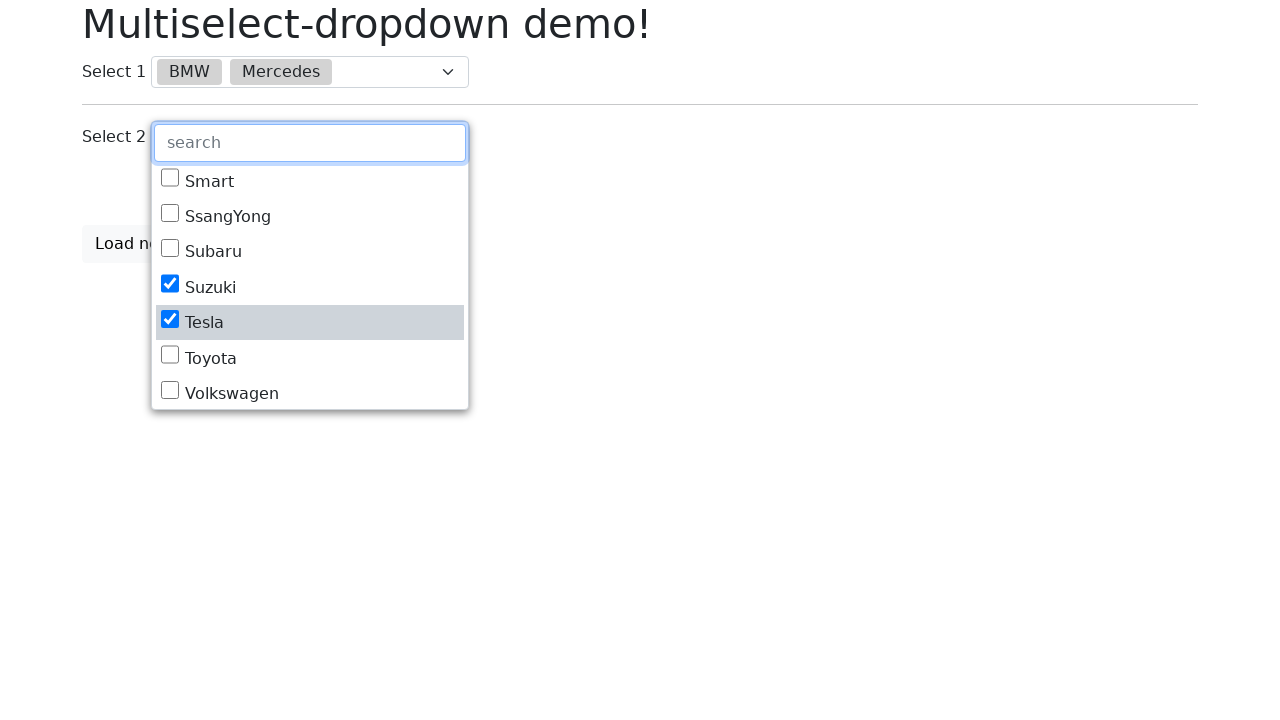